Simple browser test that navigates to the Sauce Demo website, maximizes the window, and retrieves the page title to verify the page loaded correctly.

Starting URL: https://www.saucedemo.com/

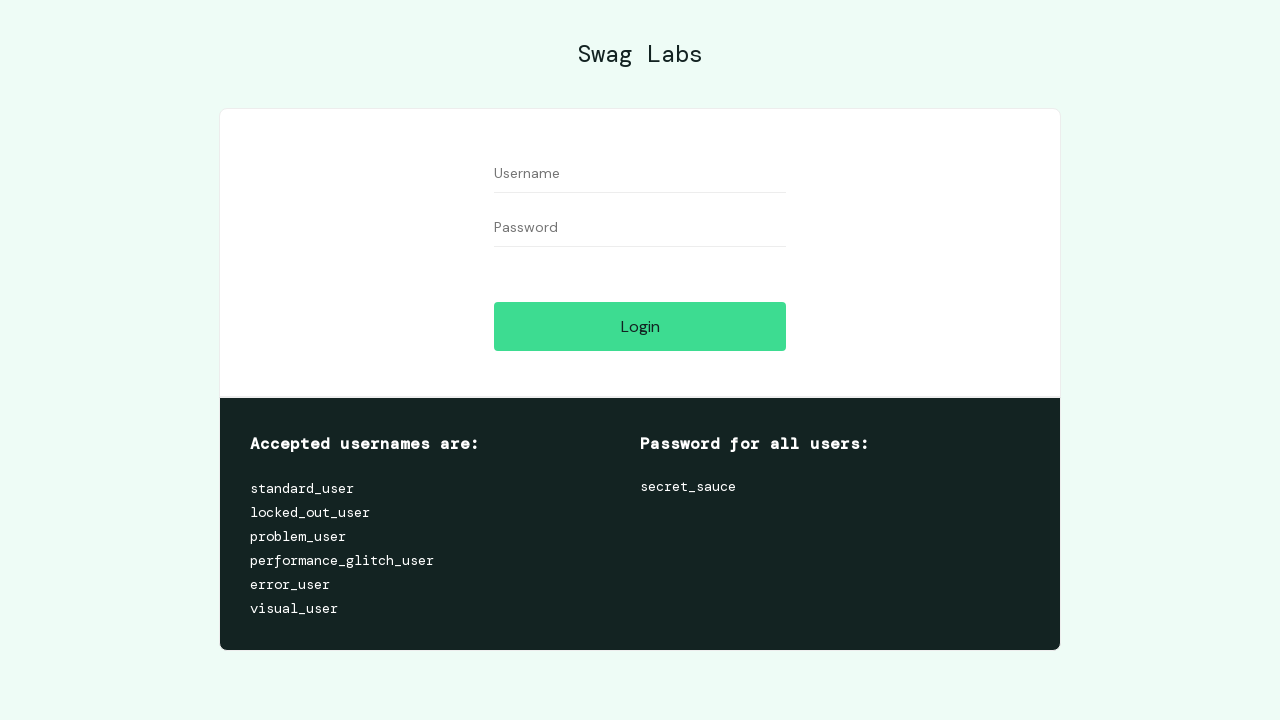

Navigated to Sauce Demo website
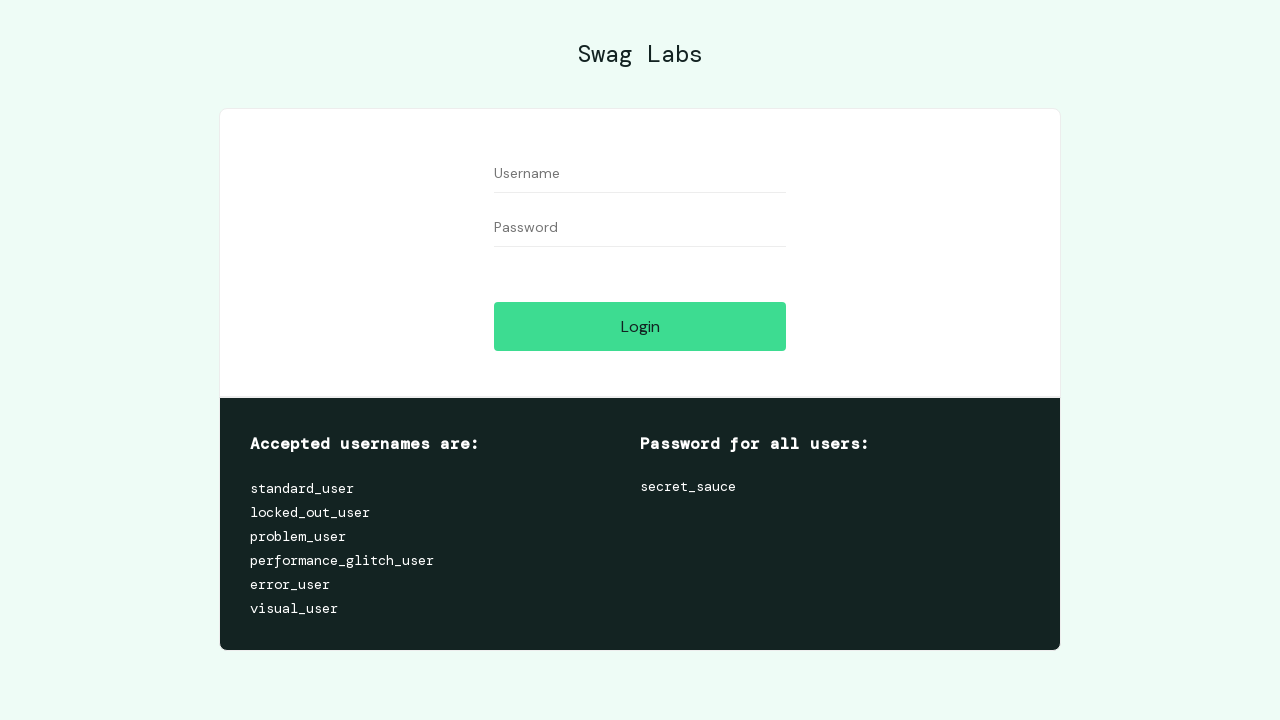

Set viewport to 1920x1080 to maximize window
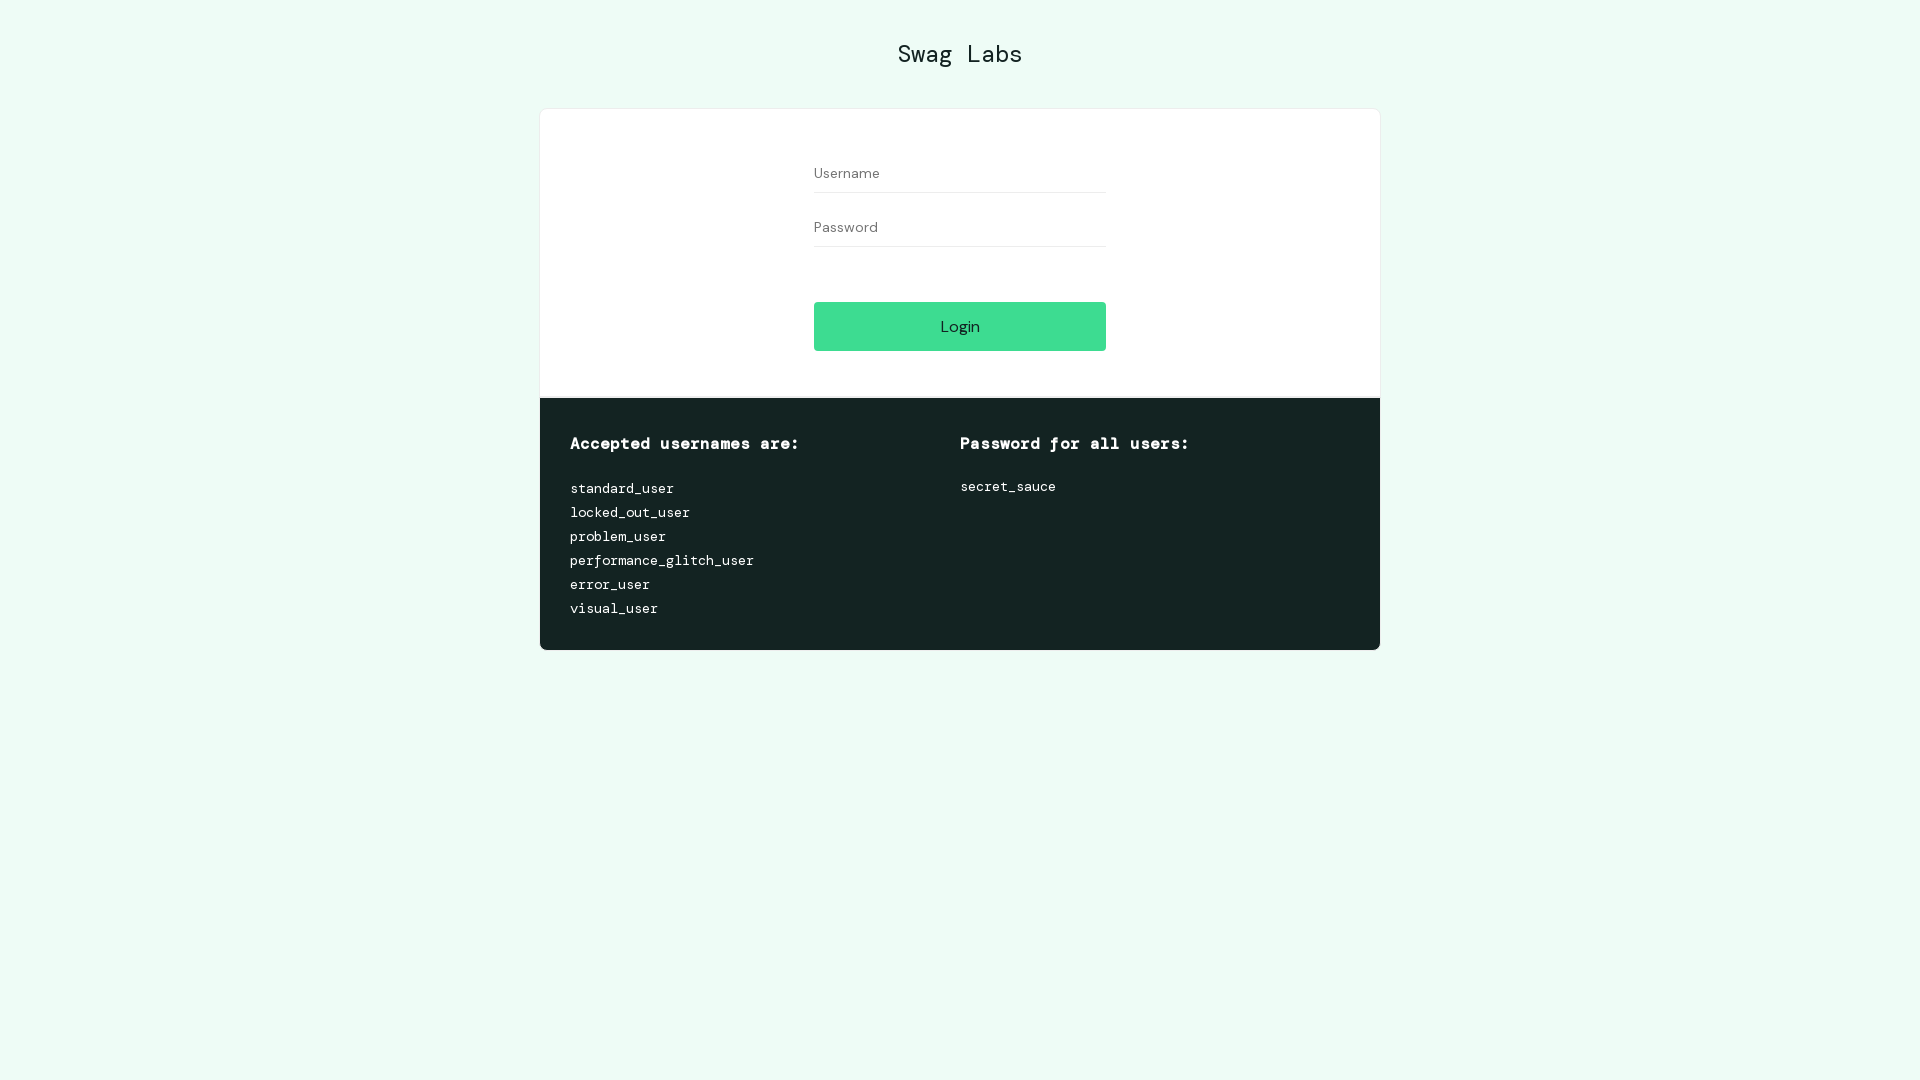

Retrieved page title: Swag Labs
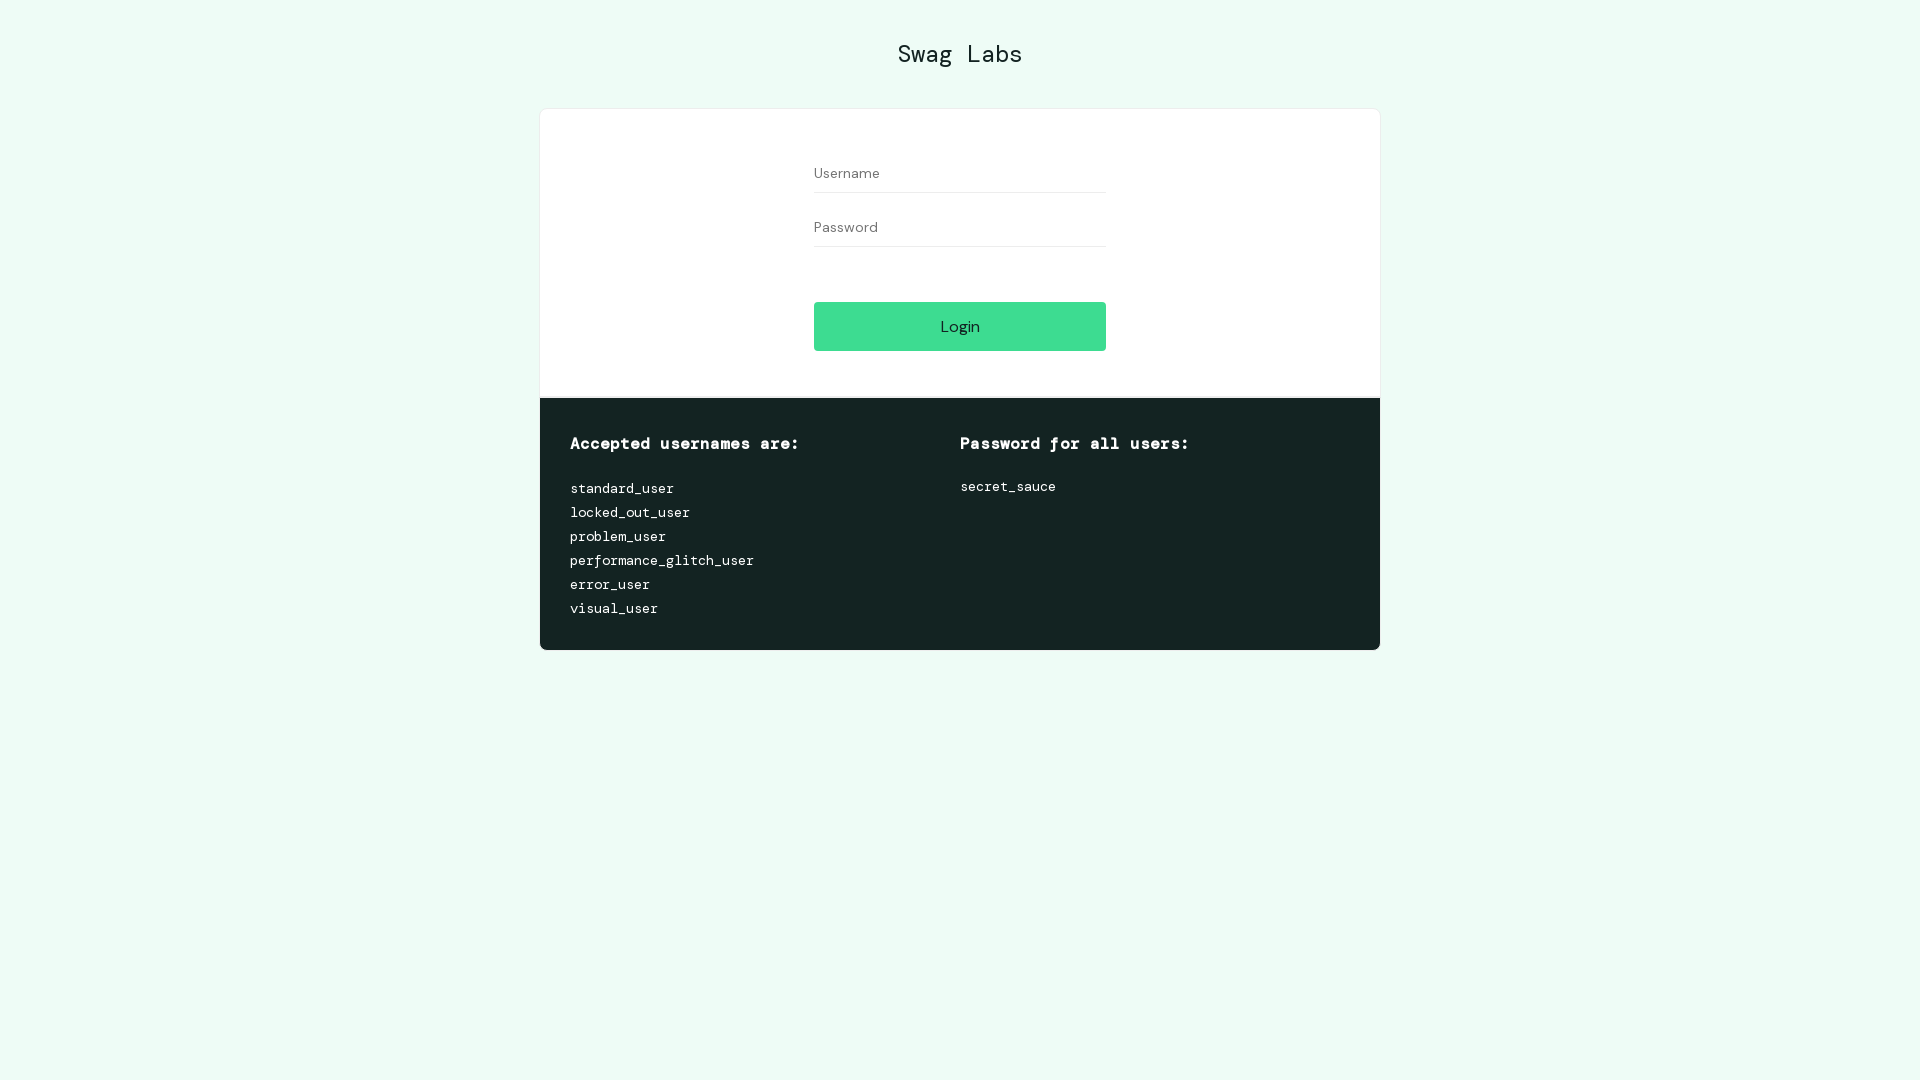

Printed page title to console
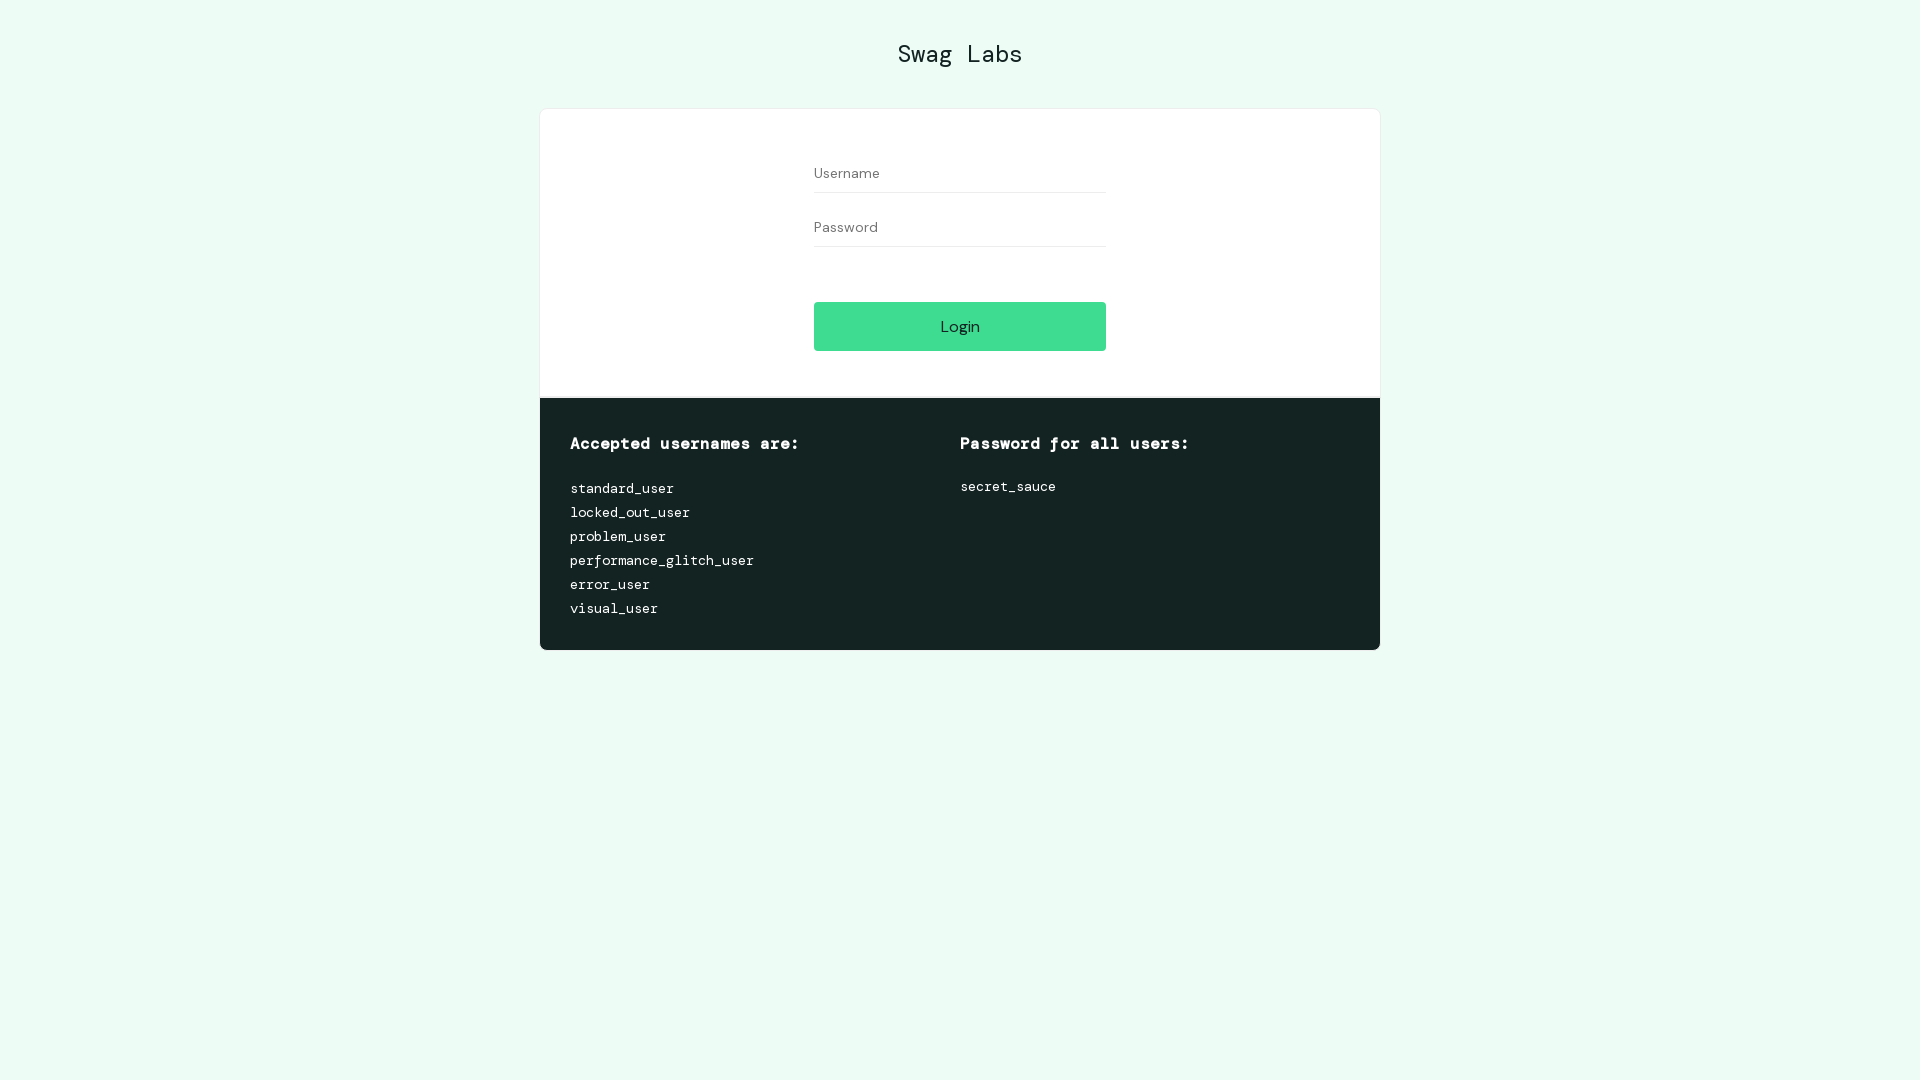

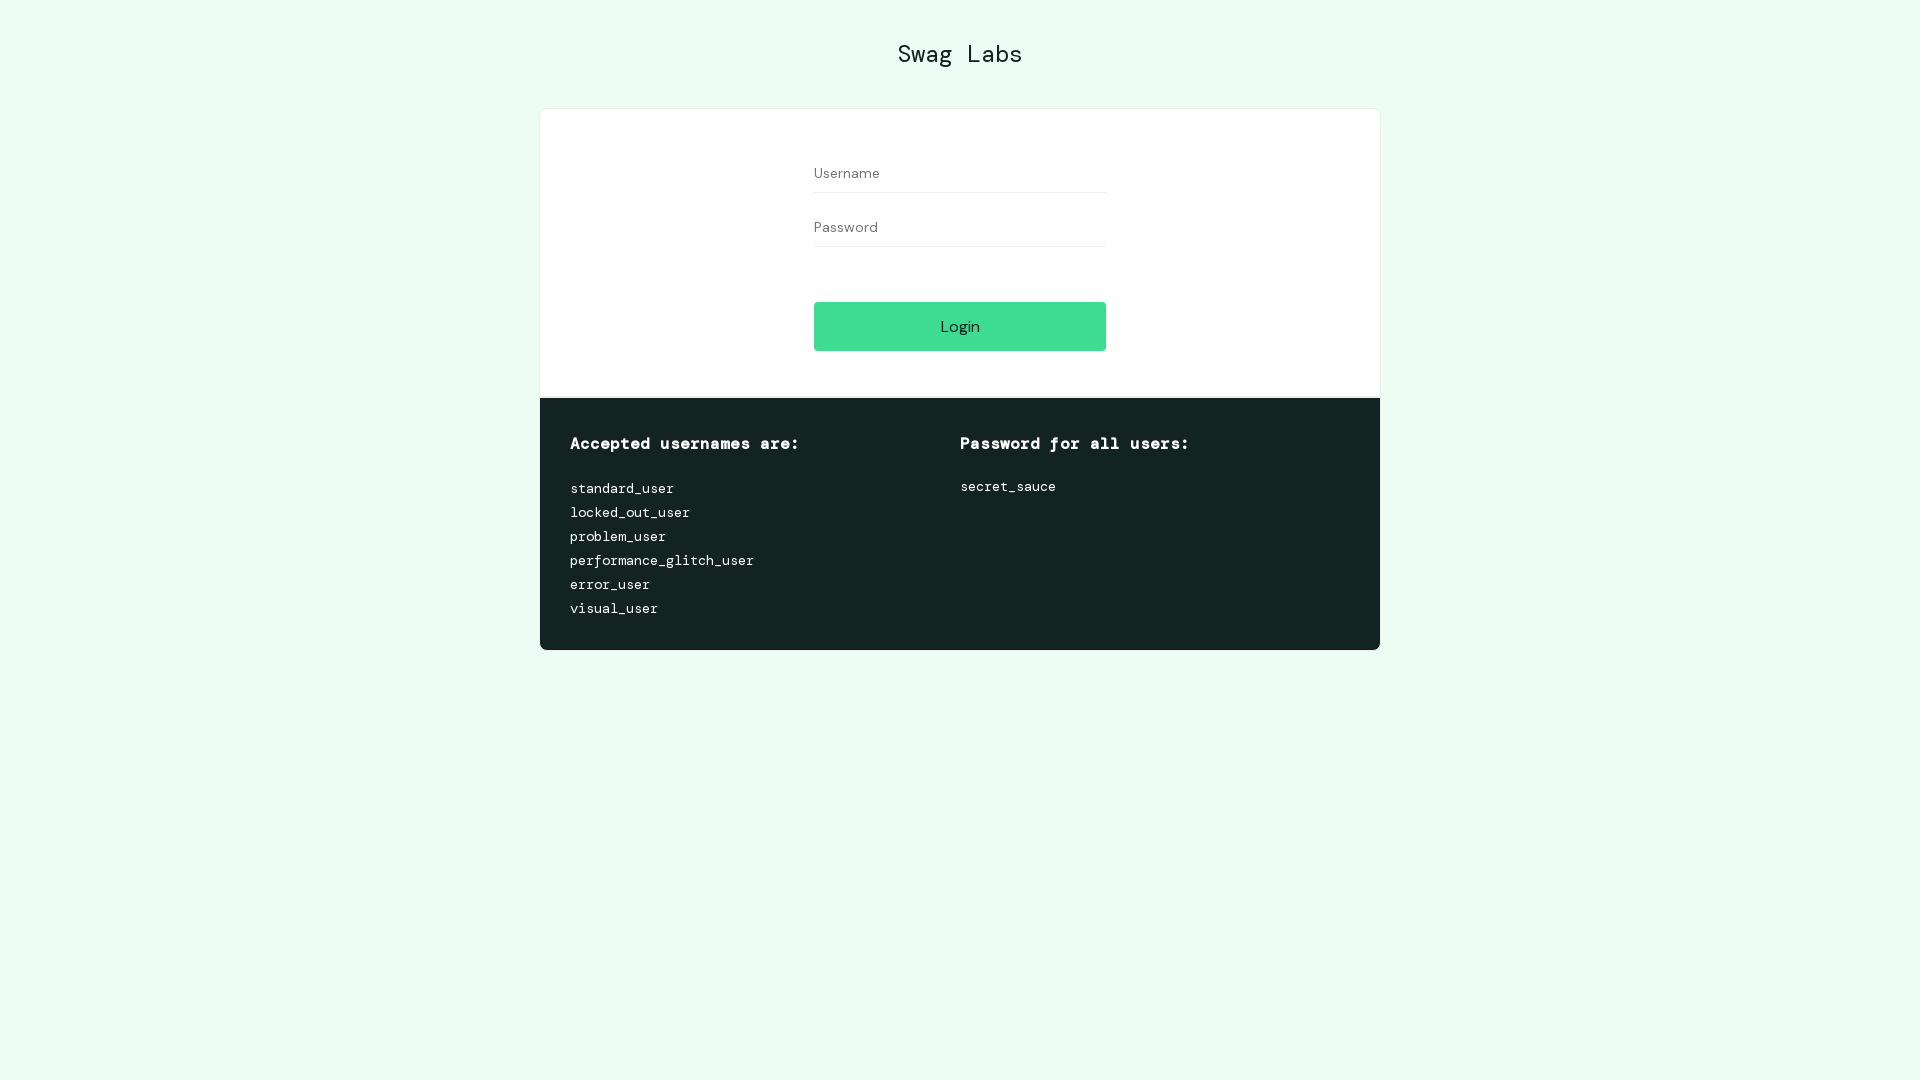